Tests store locator by searching with a valid city (Chicago) and state (Illinois) combination

Starting URL: https://www.marshalls.com/us/store/stores/storeLocator.jsp

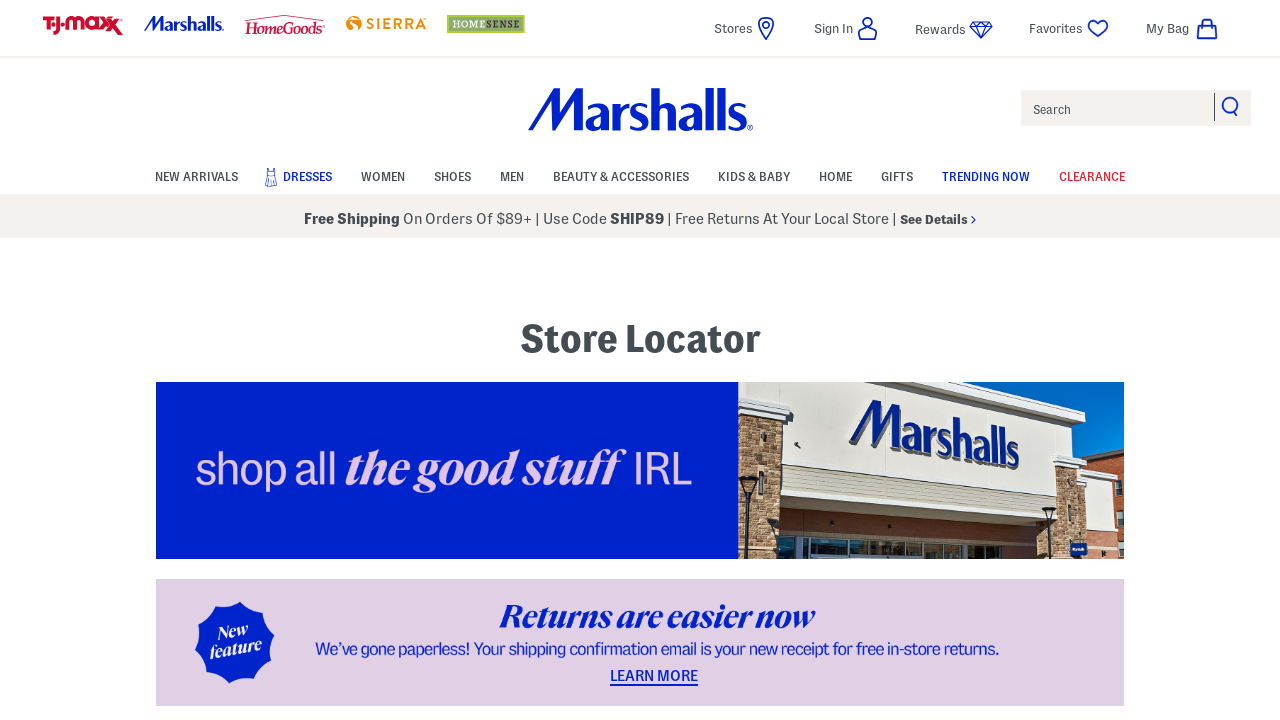

Clicked on city field at (566, 360) on #store-location-city
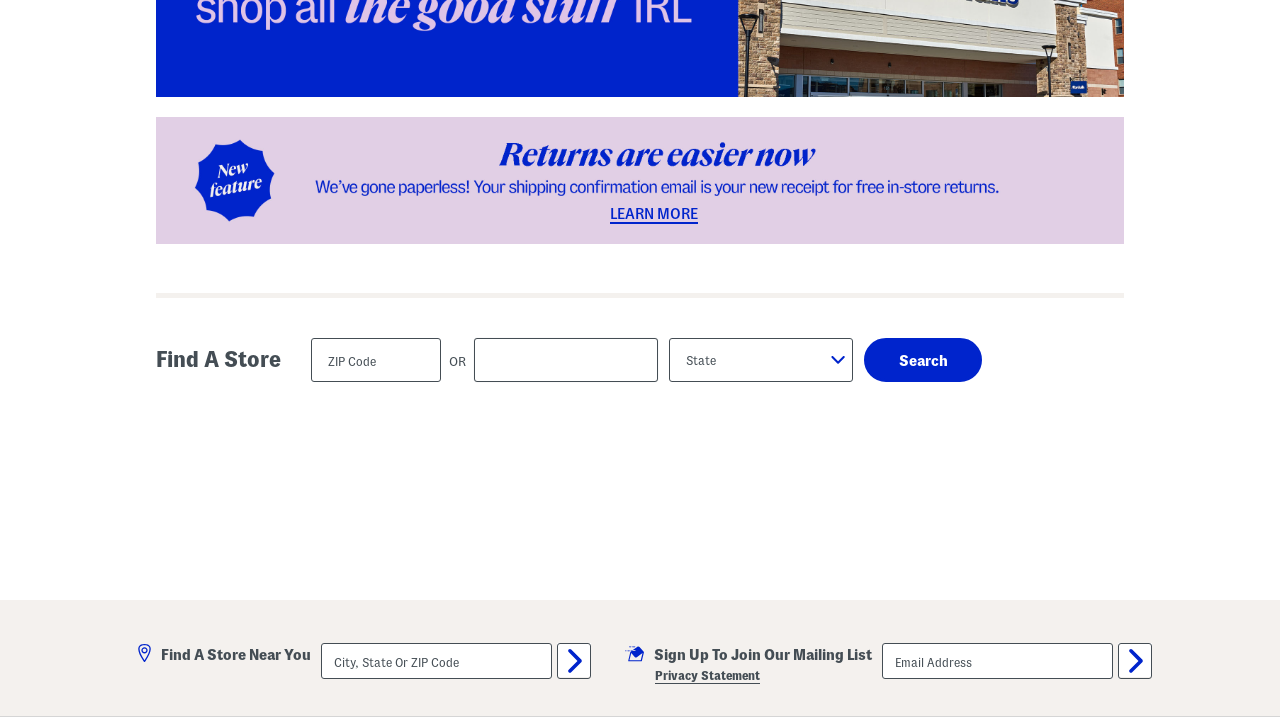

Cleared city field on #store-location-city
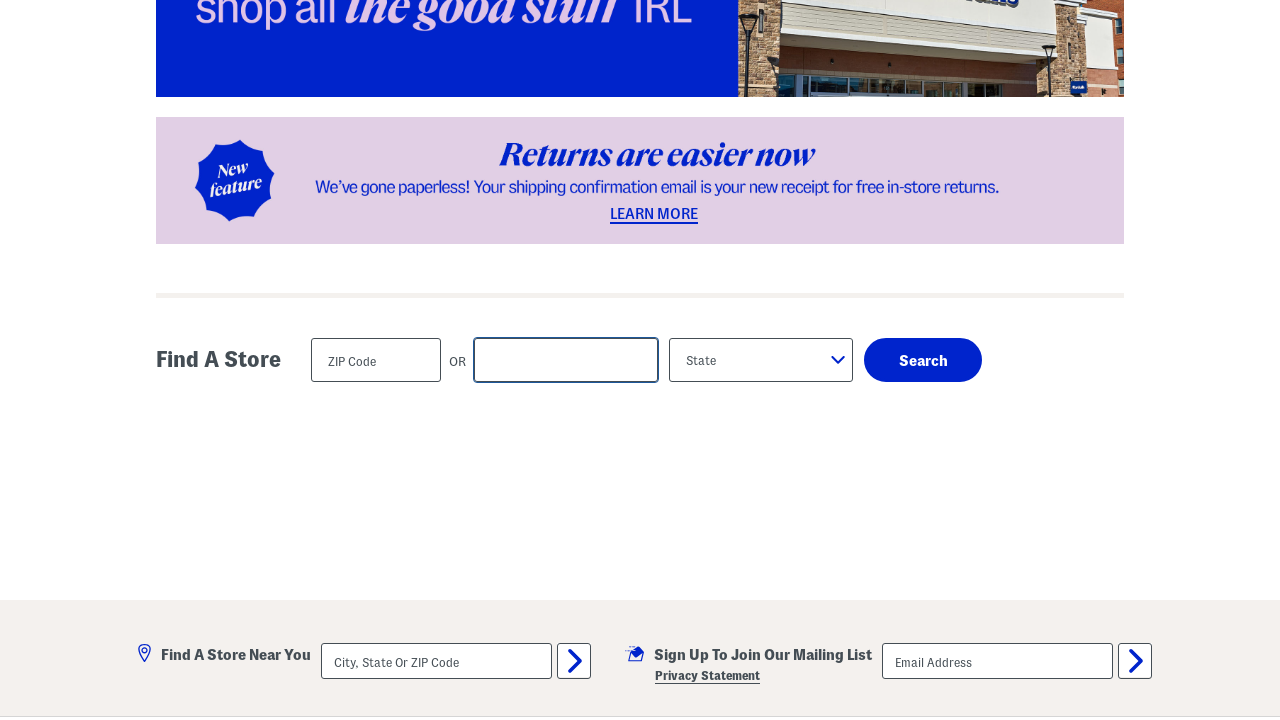

Entered 'Chicago' in city field on #store-location-city
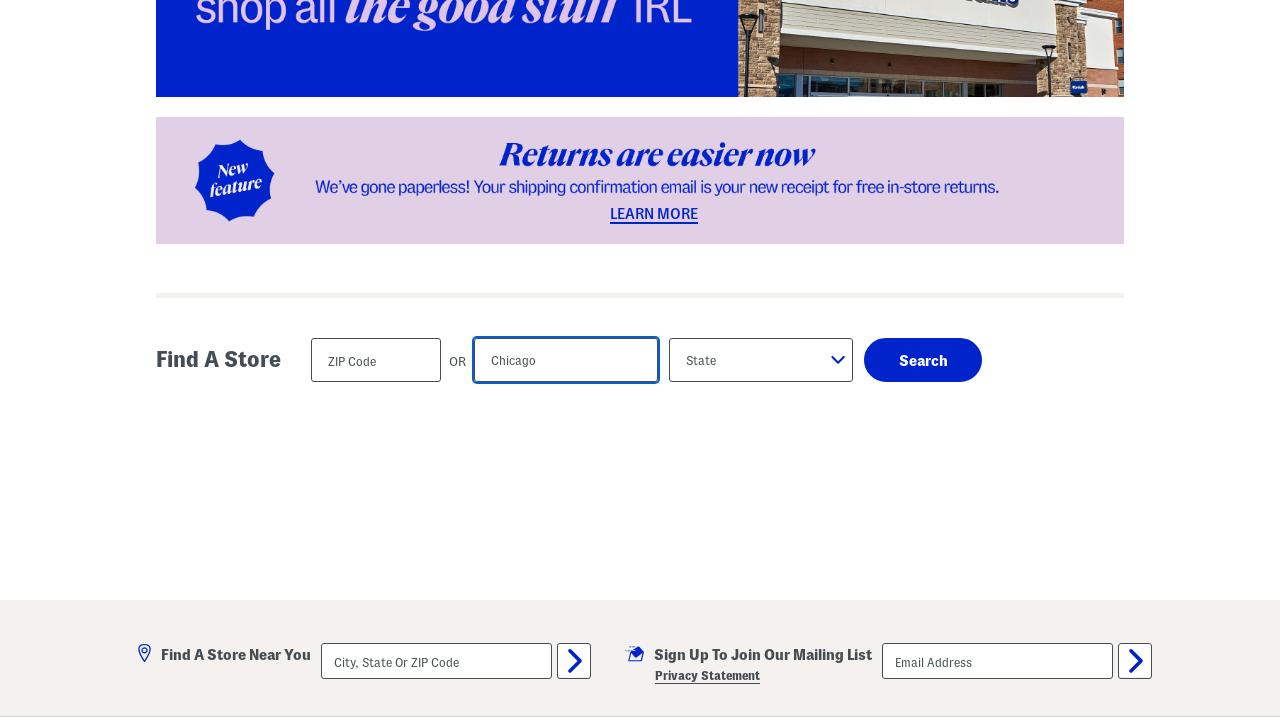

Selected 'Idaho' from state dropdown on #store-location-state
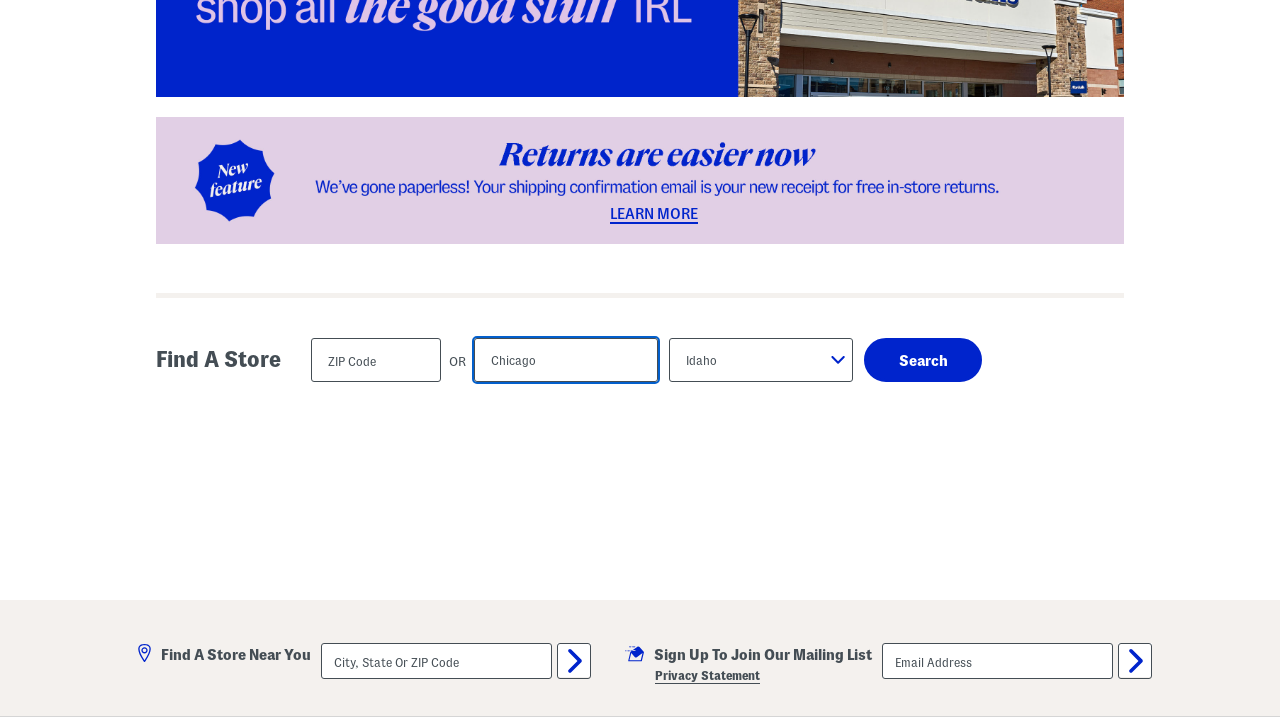

Selected 'Illinois' from state dropdown on #store-location-state
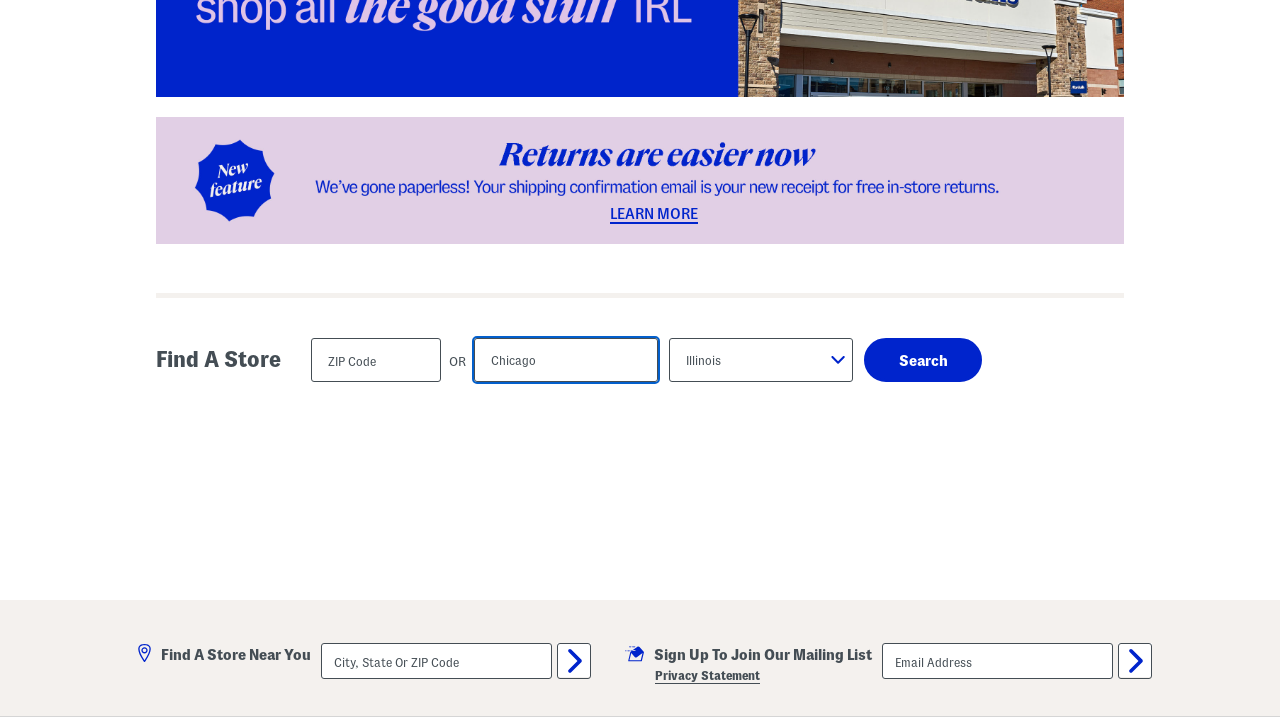

Clicked submit button to search for stores in Chicago, Illinois at (923, 360) on input[name='submit']
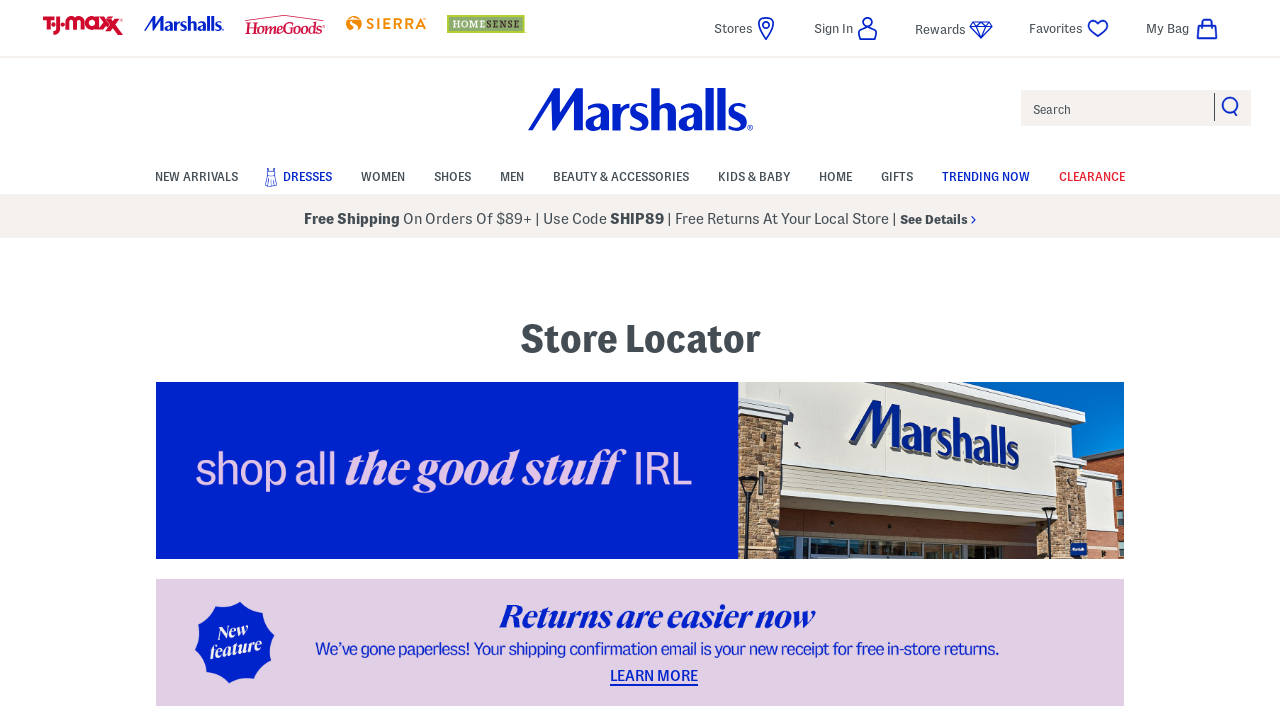

Clicked on 'Store Info and Directions' link at (274, 361) on text=Store Info and Directions
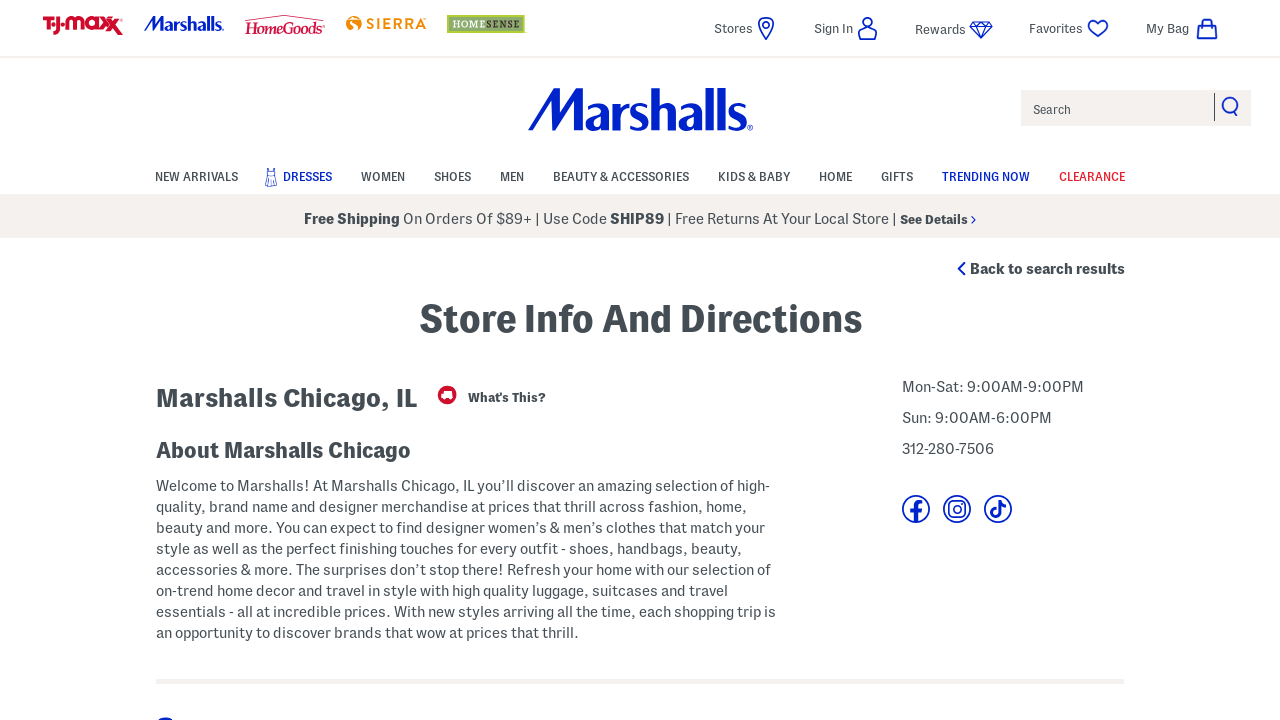

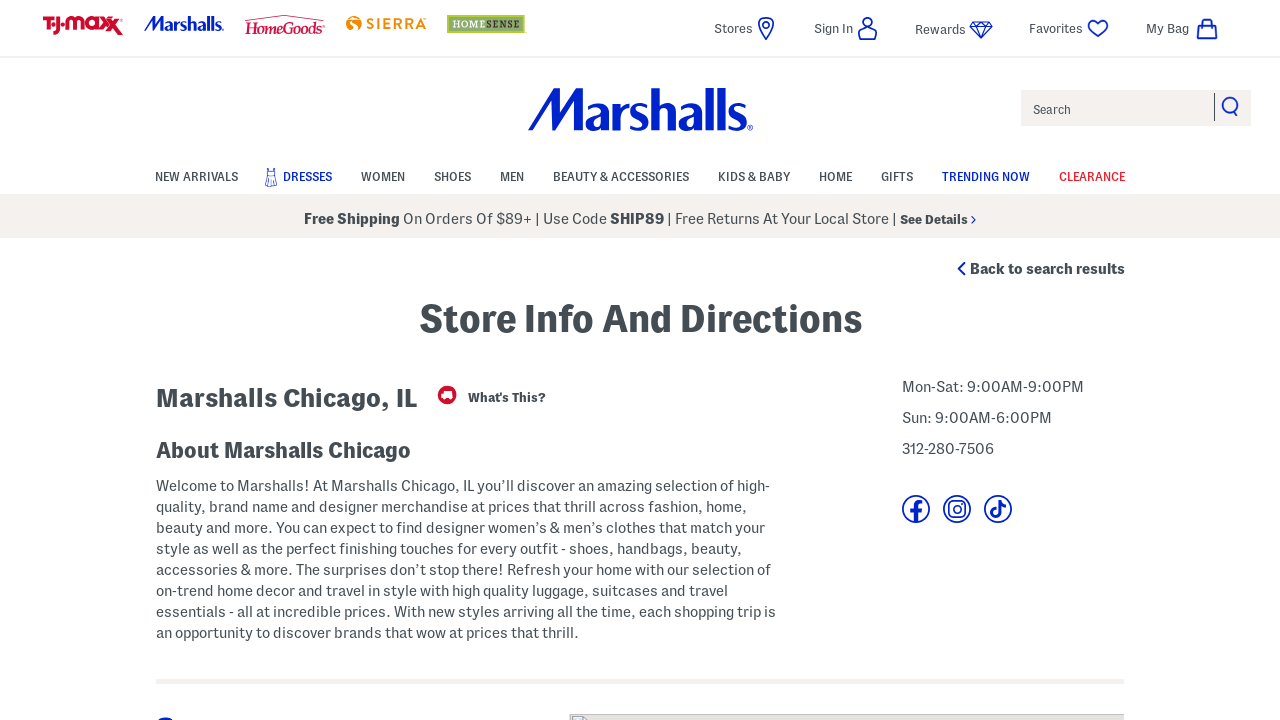